Tests form submission with potency value exceeding integer max to verify error handling

Starting URL: https://carros-crud.vercel.app/

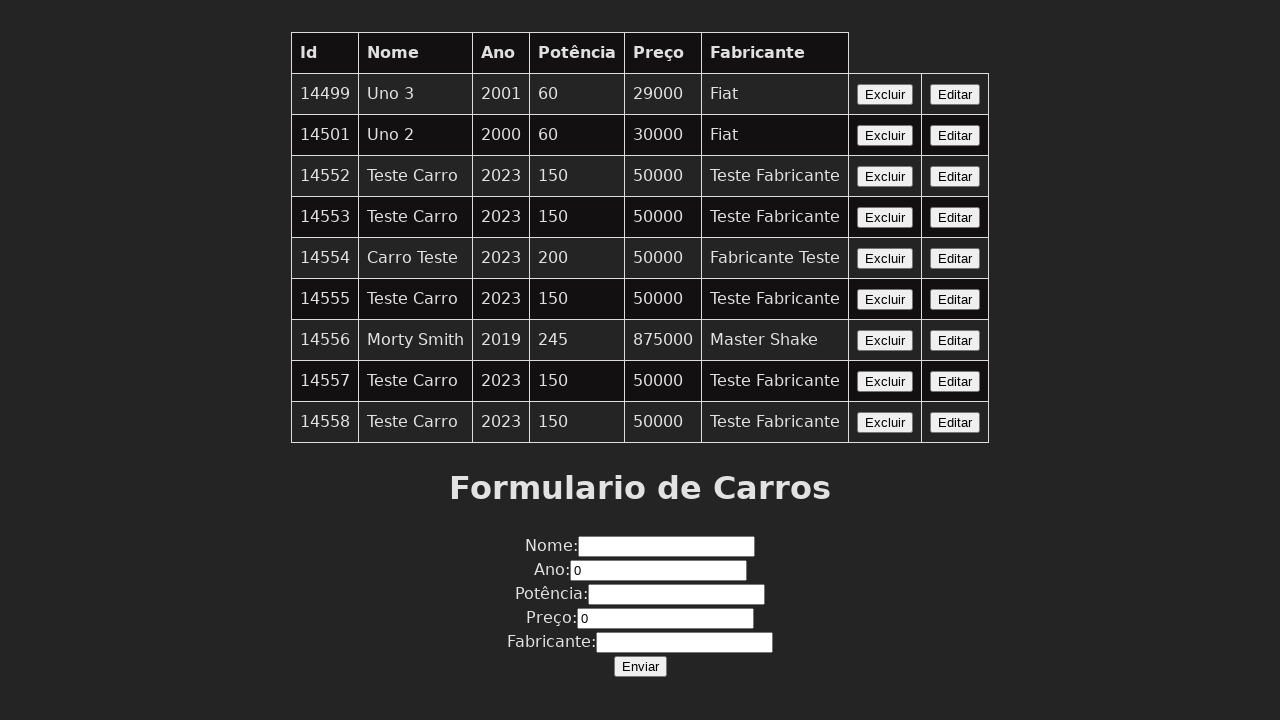

Filled nome field with 'Ahri' on input[name='nome']
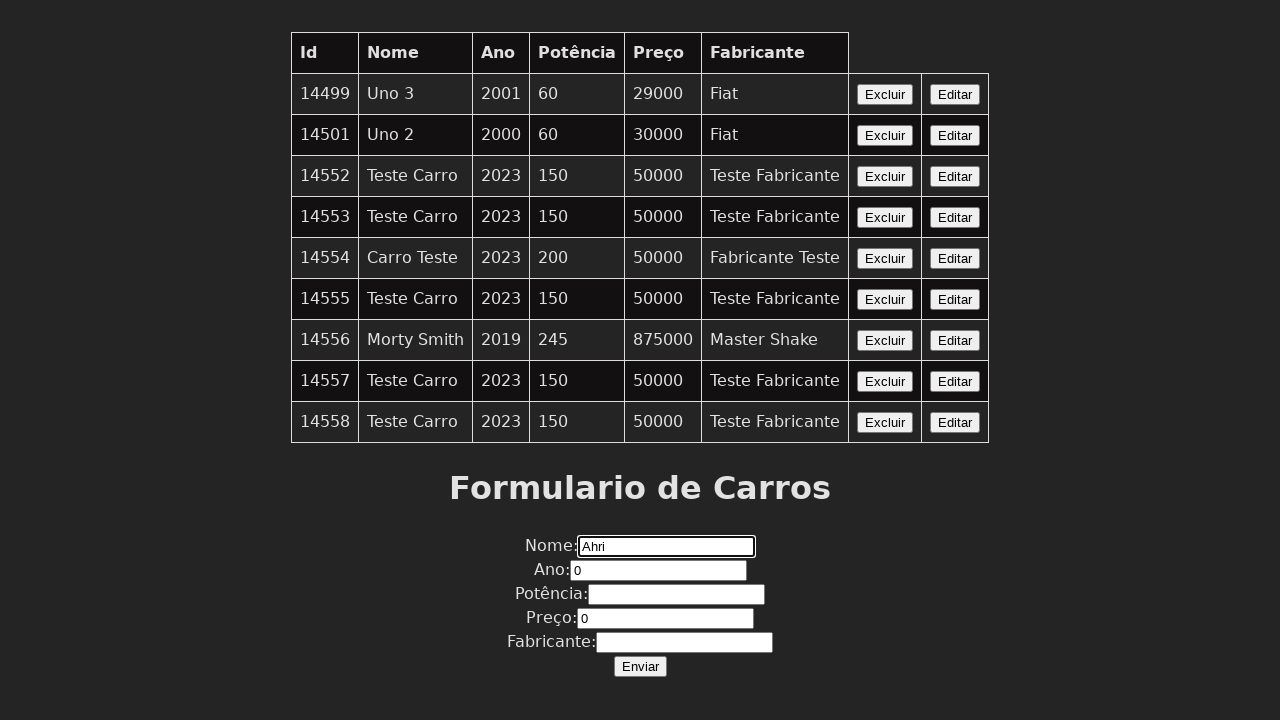

Filled ano field with '2021' on input[name='ano']
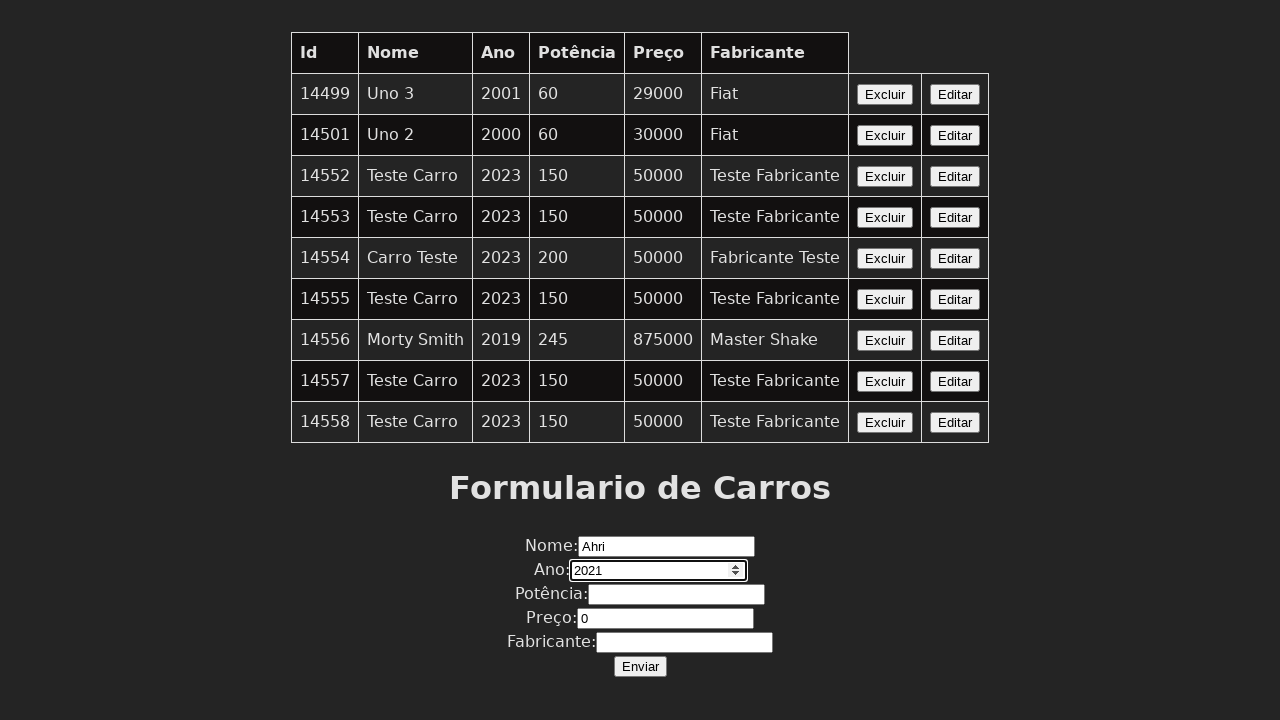

Filled potencia field with '2147483648' (exceeds integer max) on input[name='potencia']
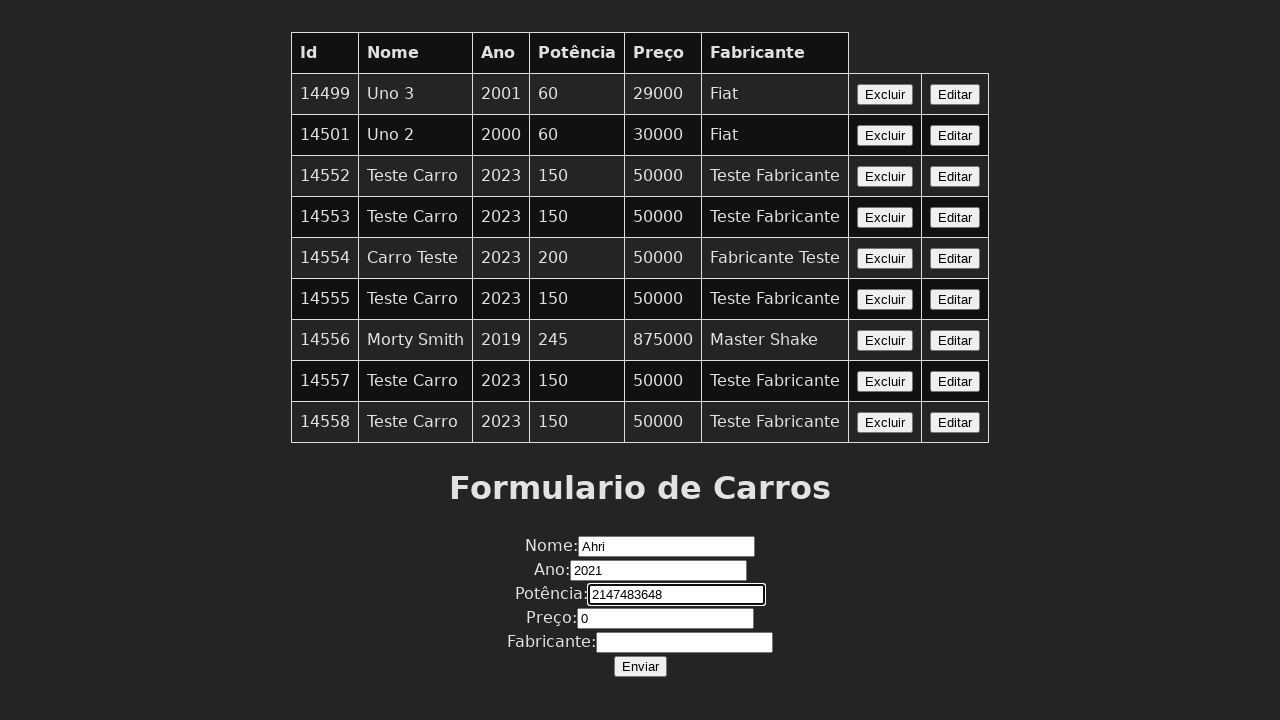

Filled preco field with '90000' on input[name='preco']
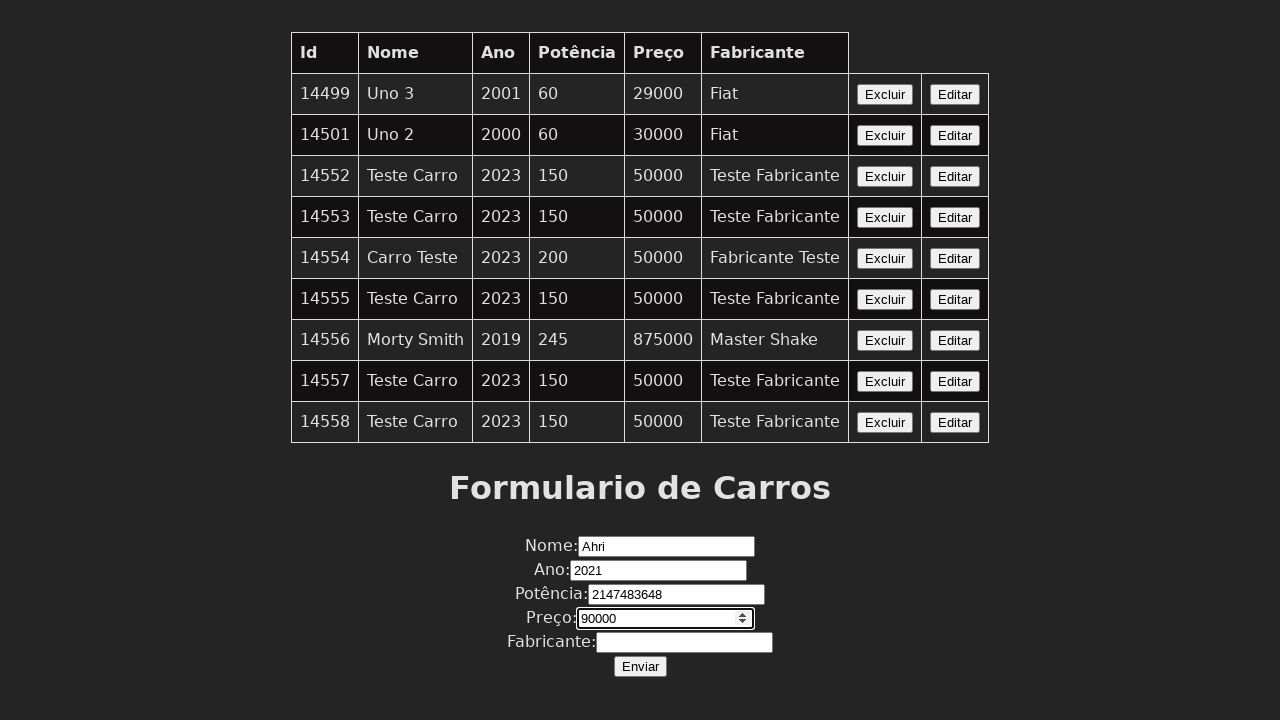

Filled fabricante field with 'Yasuo' on input[name='fabricante']
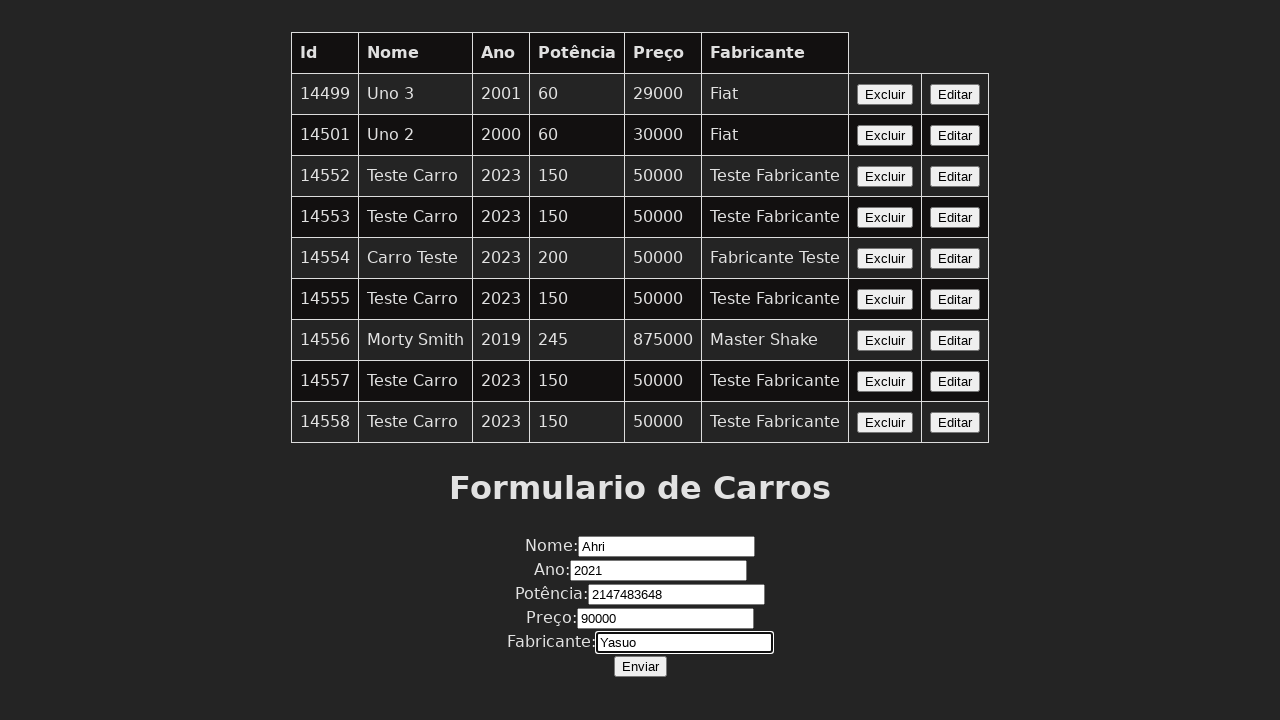

Set up dialog handler to accept dialogs
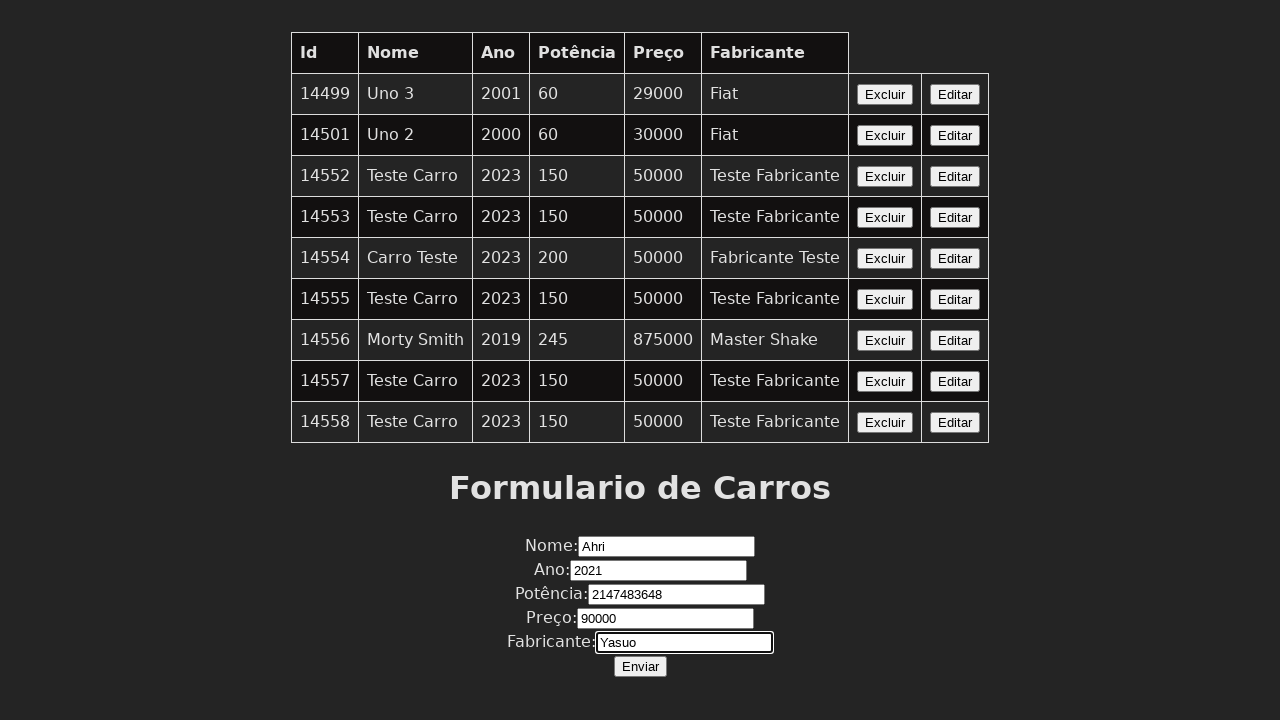

Clicked Enviar button to submit form with oversized potency value at (640, 666) on button:has-text('Enviar')
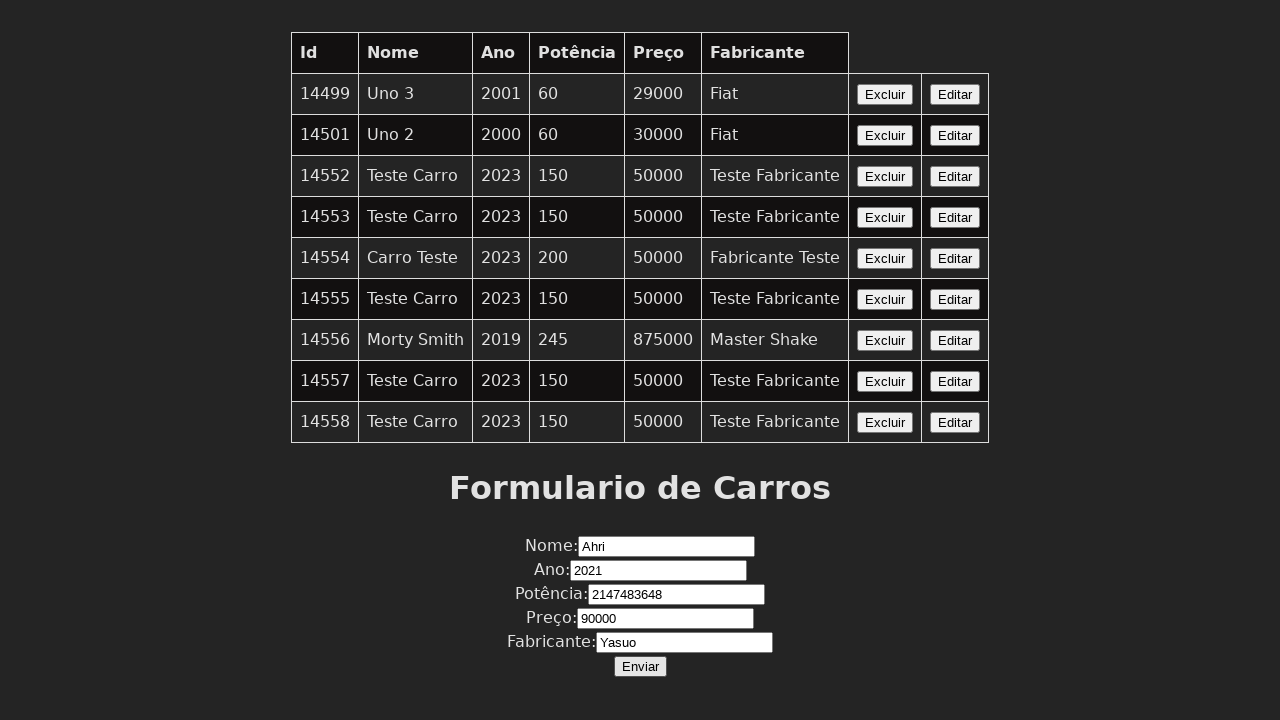

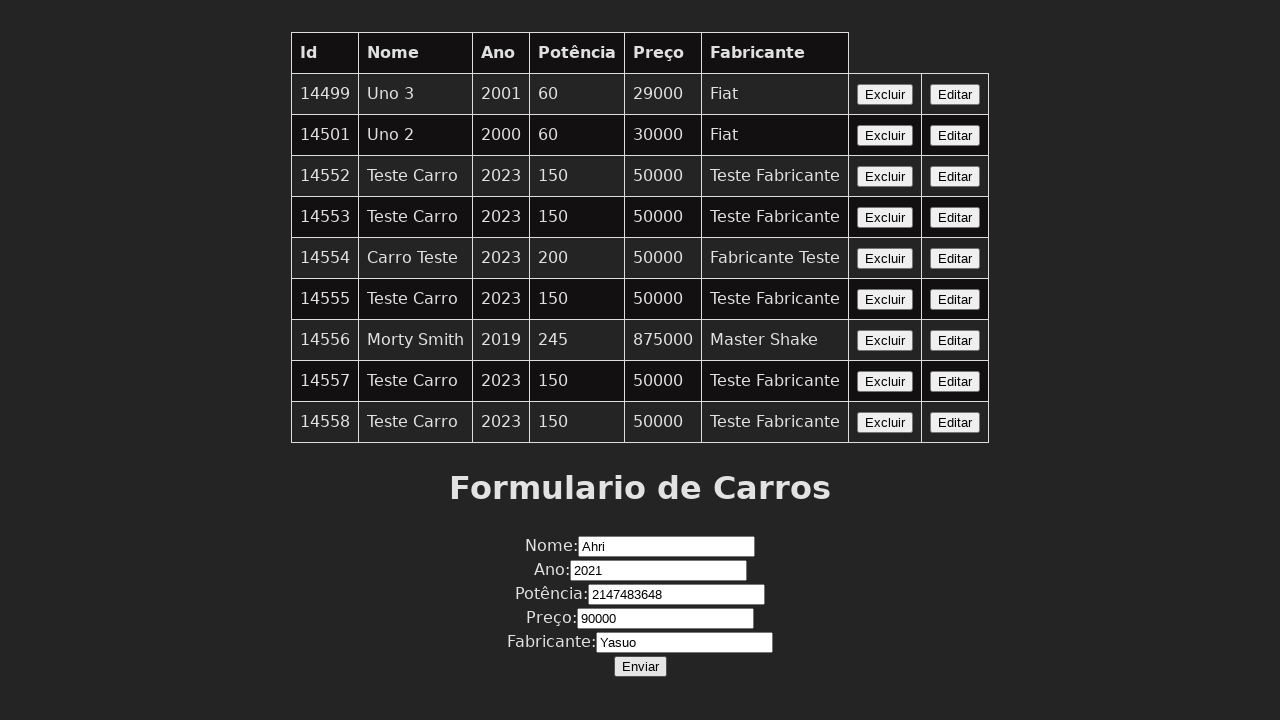